Tests a speech recognition web interface by clicking the start listening button and verifying that the output element is present and responsive to the interaction.

Starting URL: https://allorizenproject1.netlify.app/

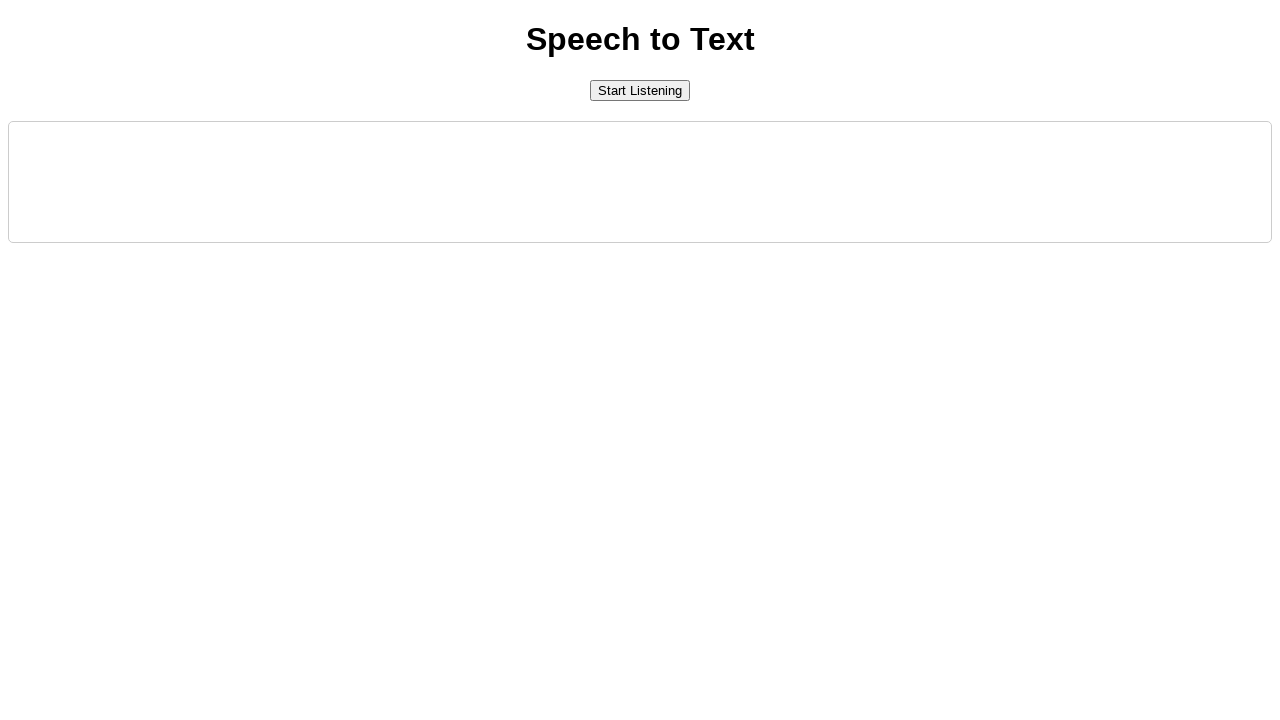

Waited for and located the start listening button
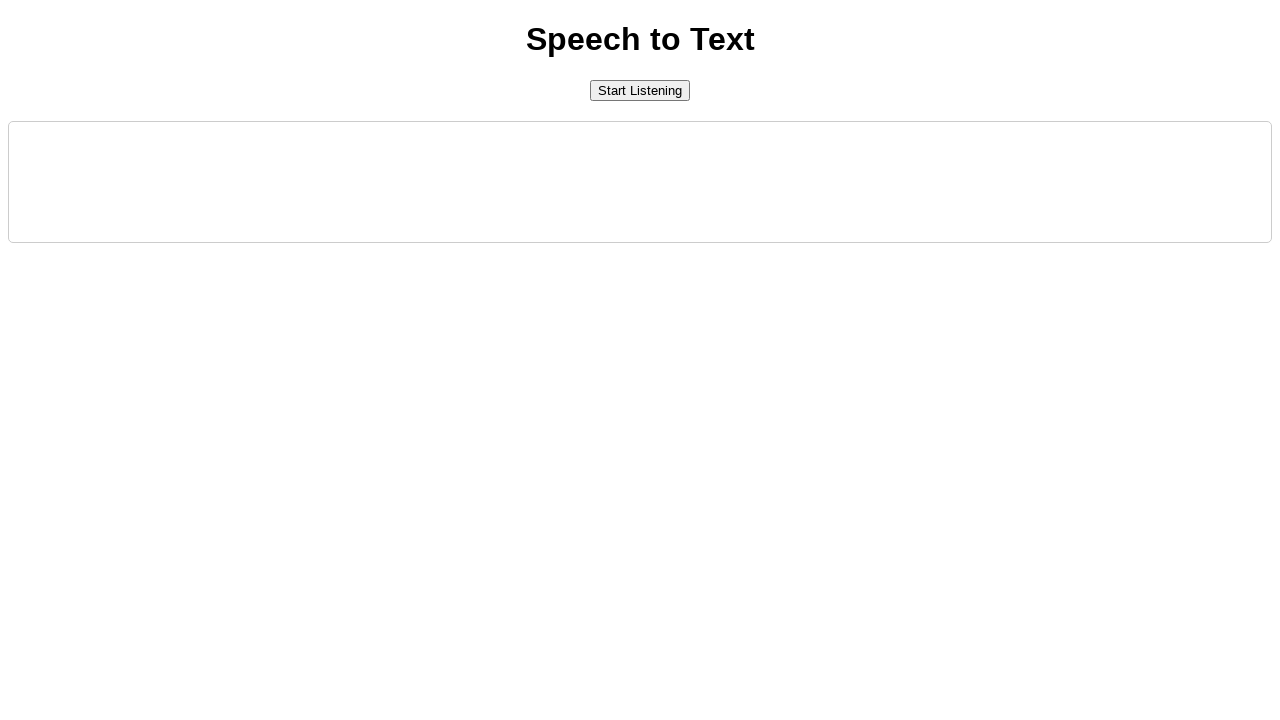

Clicked the start listening button
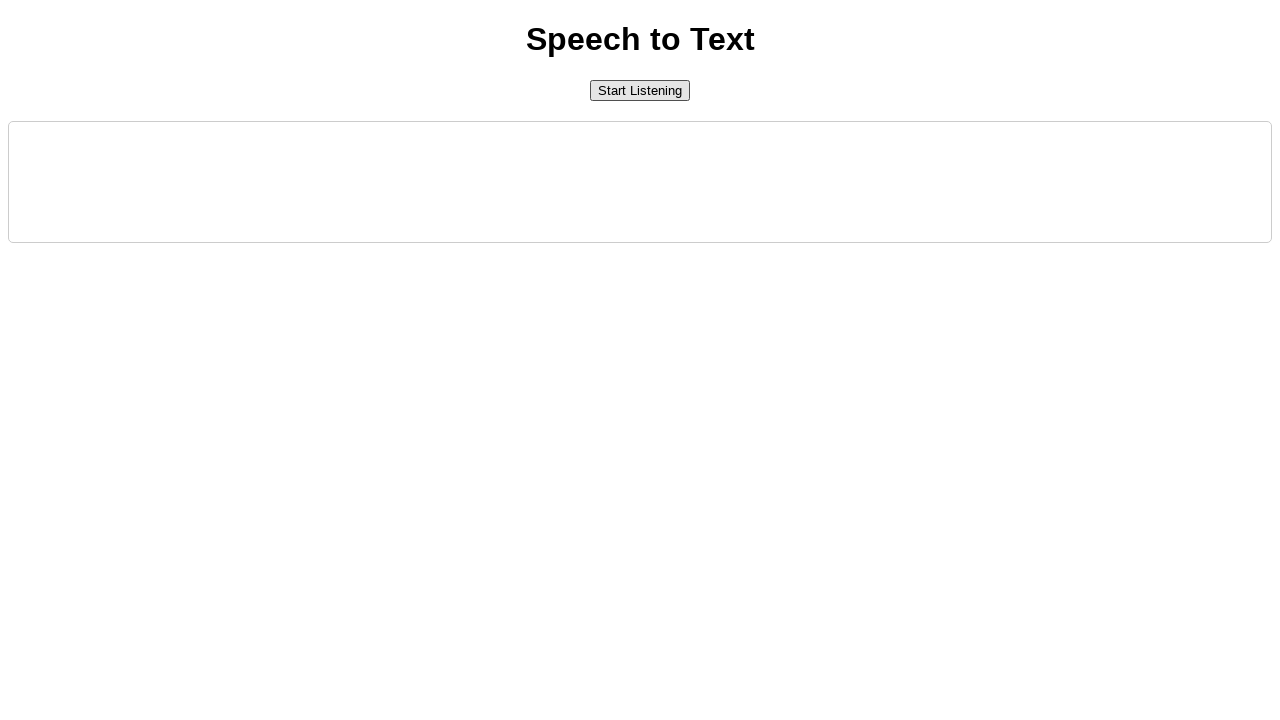

Output element loaded and is present in the DOM
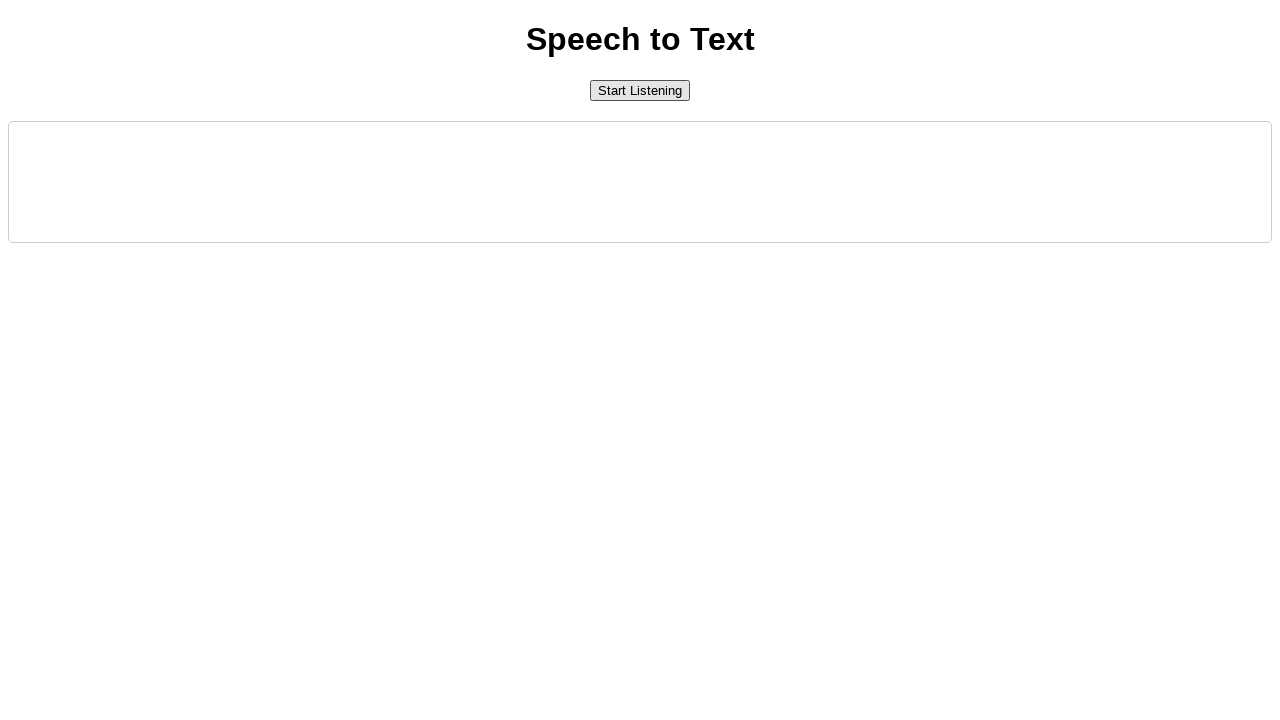

Button text changed to 'Listening', confirming speech recognition is active
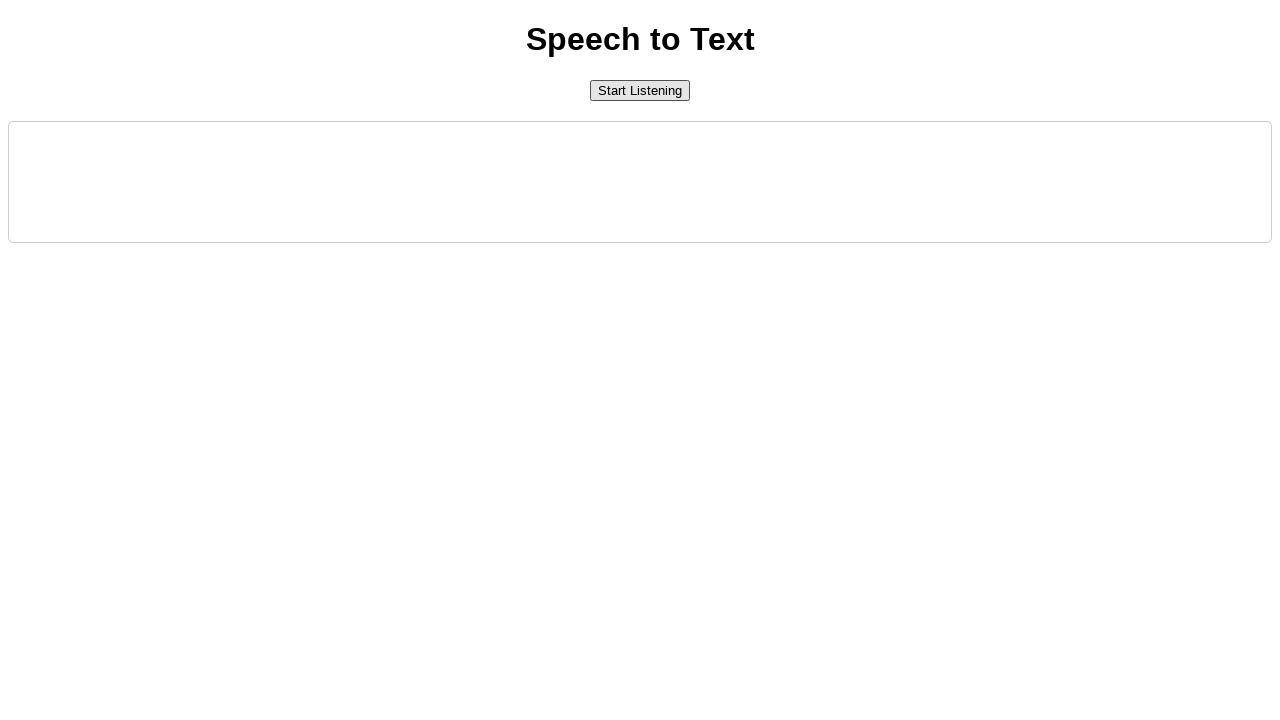

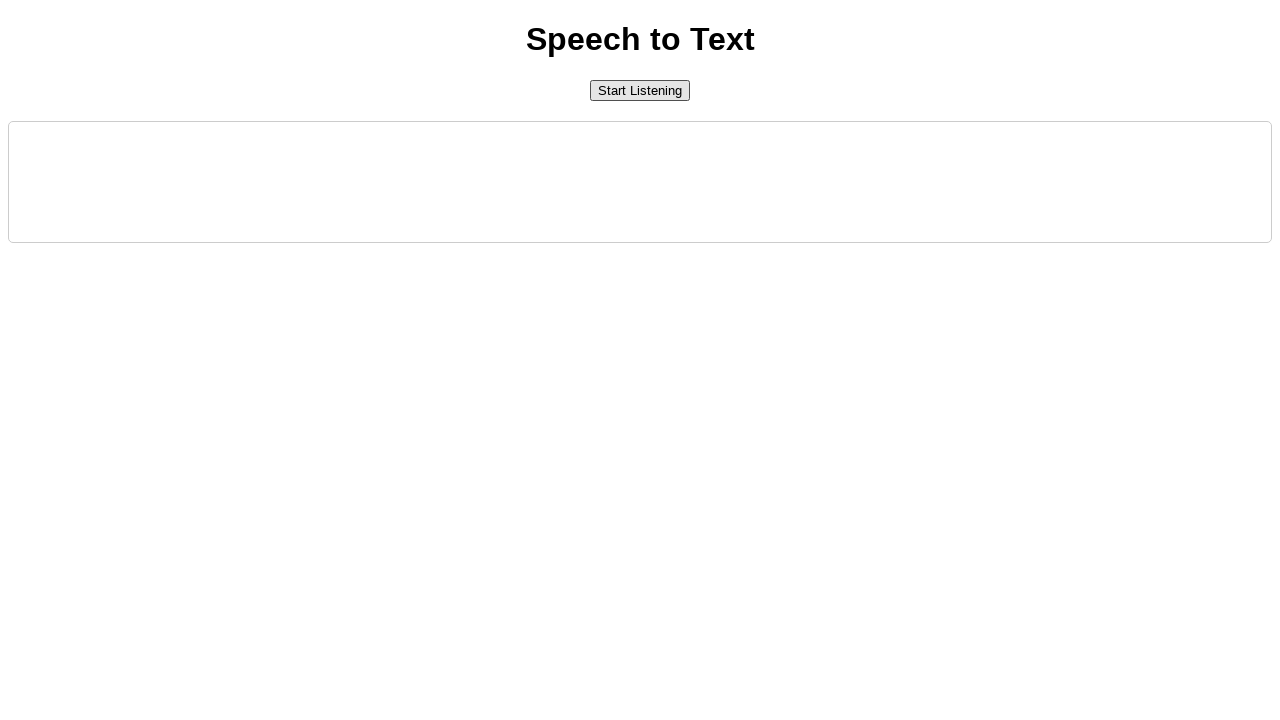